Tests registration form submission by filling out all required fields including text inputs, dropdowns, radio buttons, checkboxes, and date fields

Starting URL: https://practice.cydeo.com/registration_form

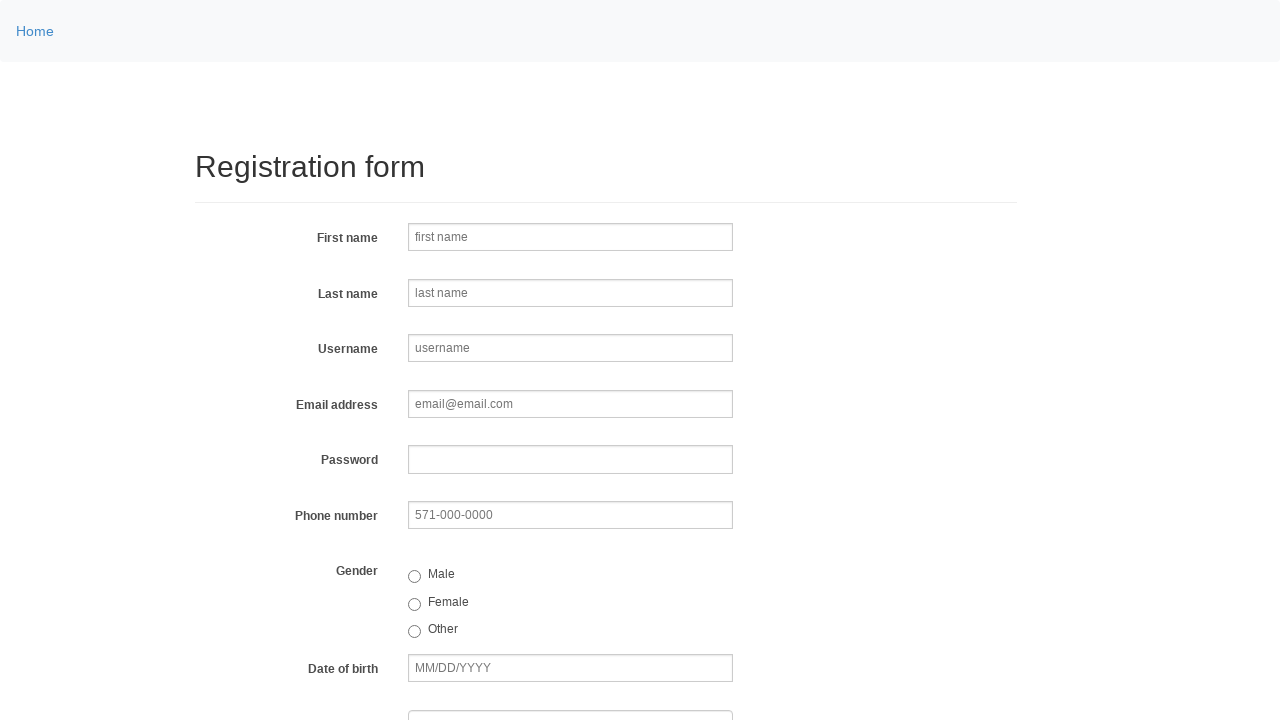

Filled first name field with 'John' on input[name='firstname']
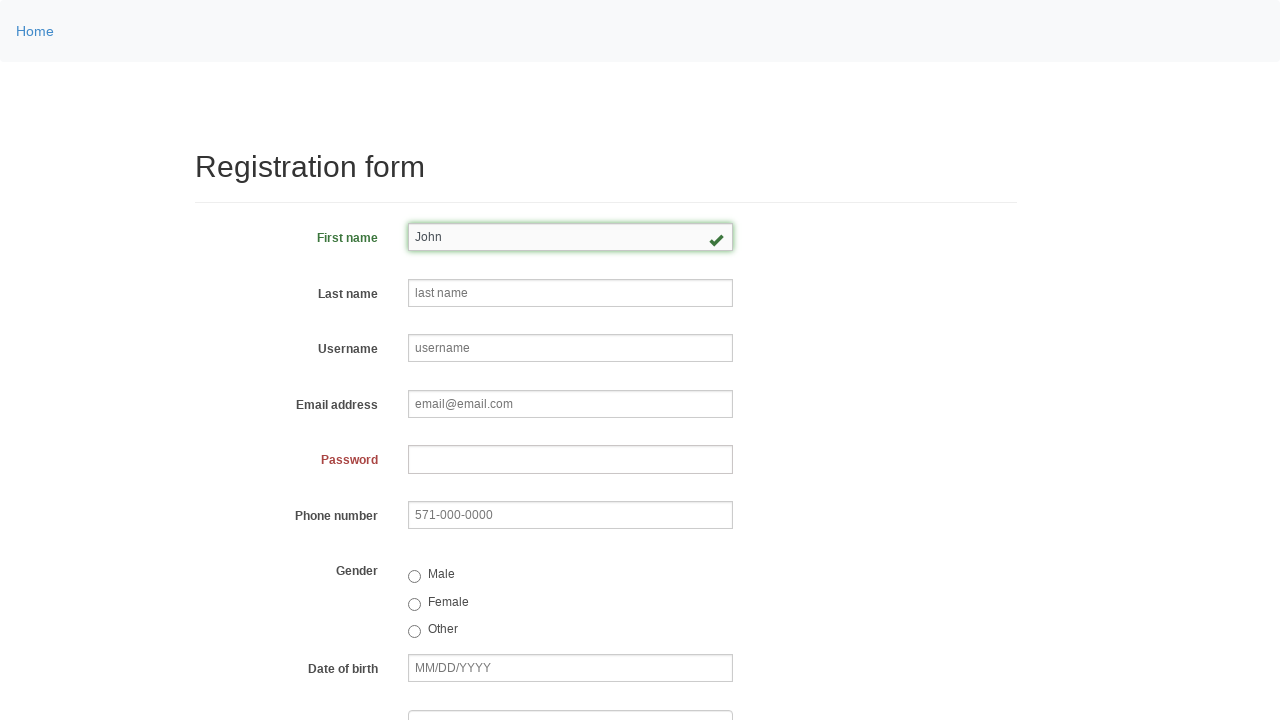

Filled last name field with 'Smith' on input[name='lastname']
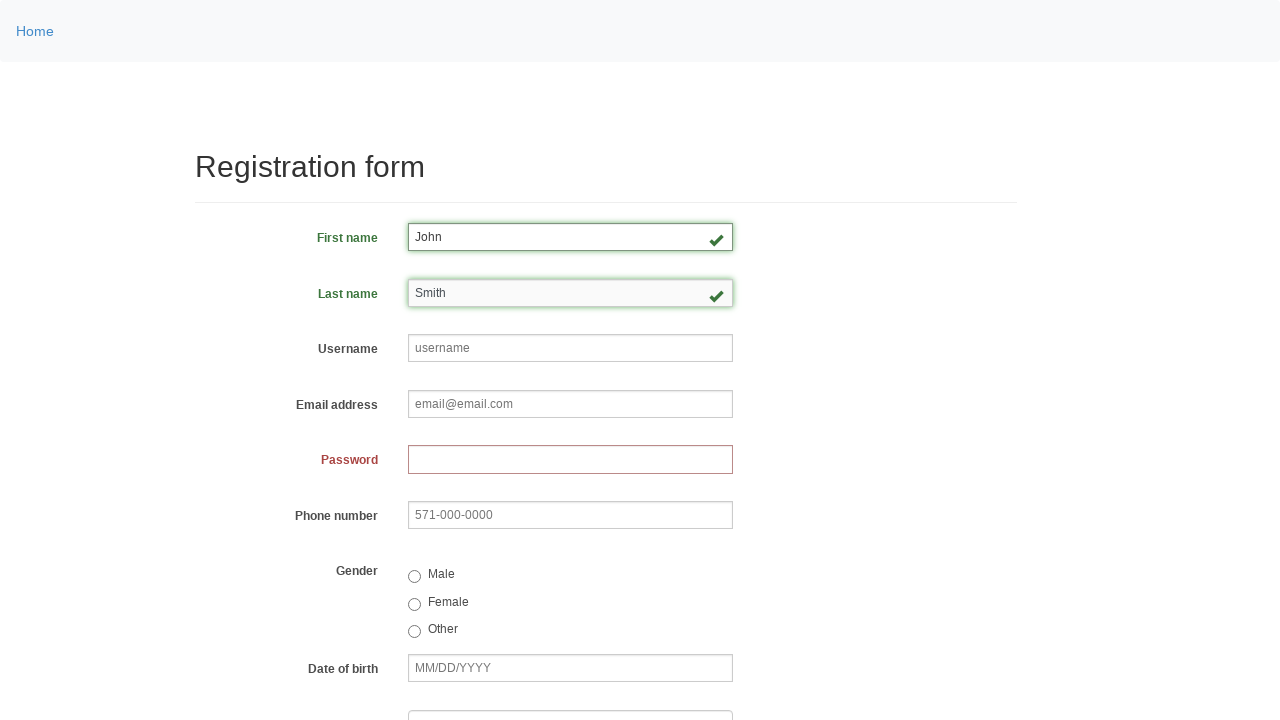

Filled username field with 'johnsmith123' on input[name='username']
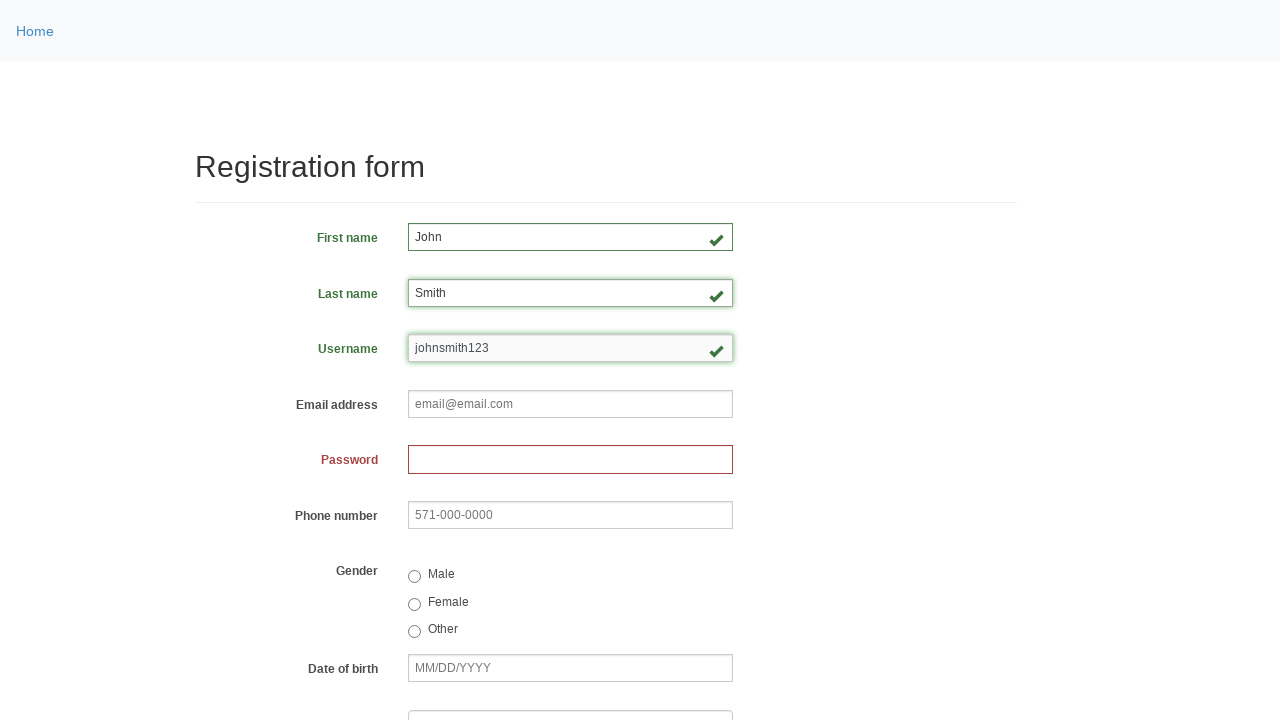

Filled email field with 'john.smith@email.com' on input[name='email']
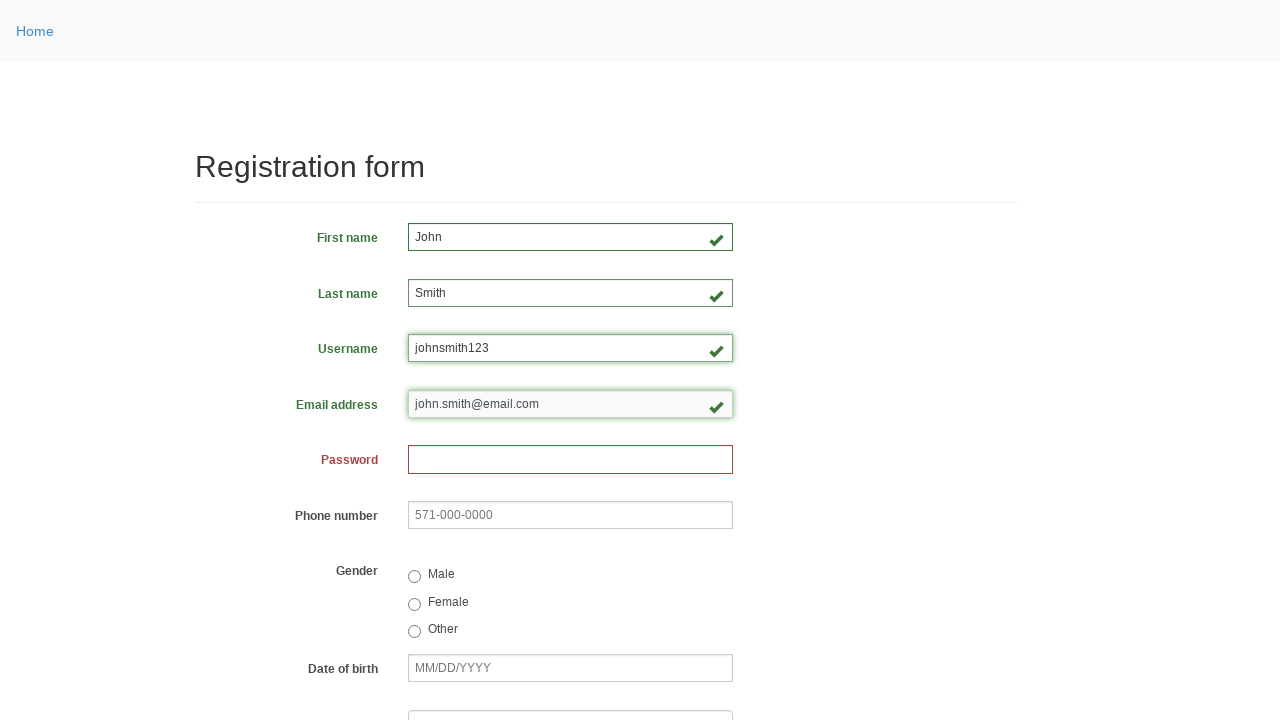

Filled password field with 'John1234' on input[name='password']
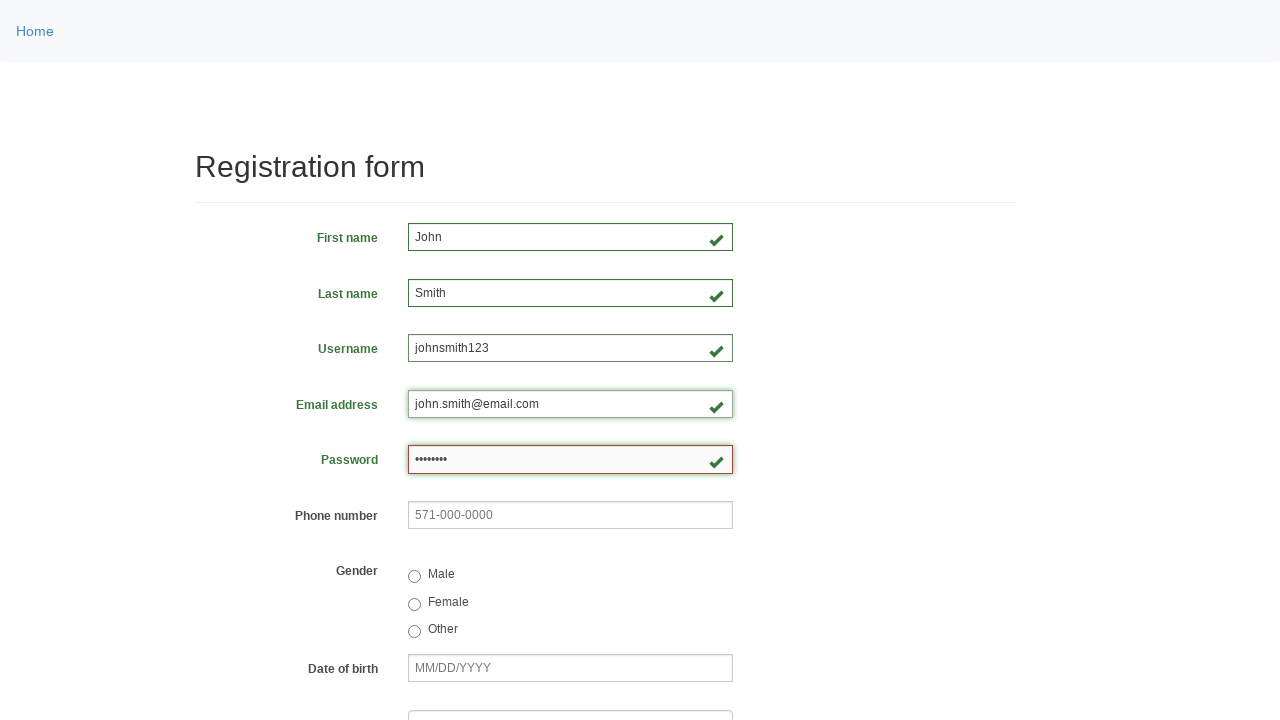

Filled phone number field with '123-456-7890' on input[name='phone']
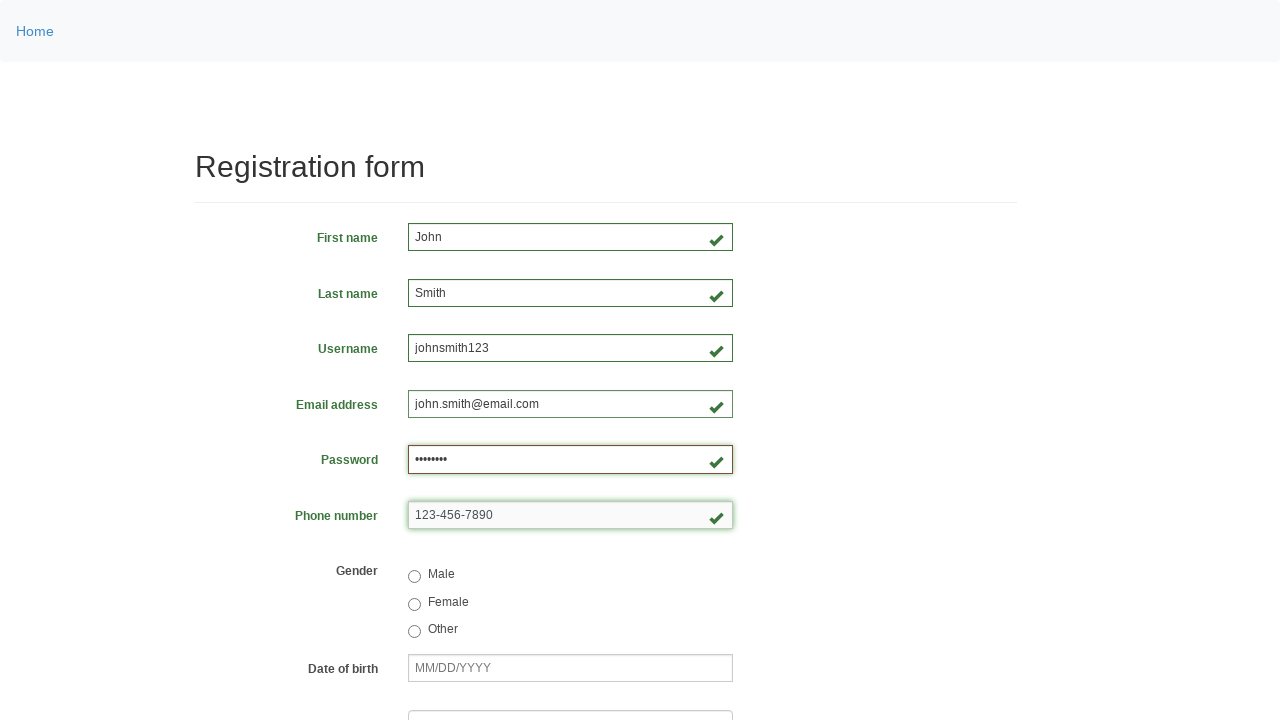

Selected Male gender radio button at (414, 577) on .radio>label>input[value='male']
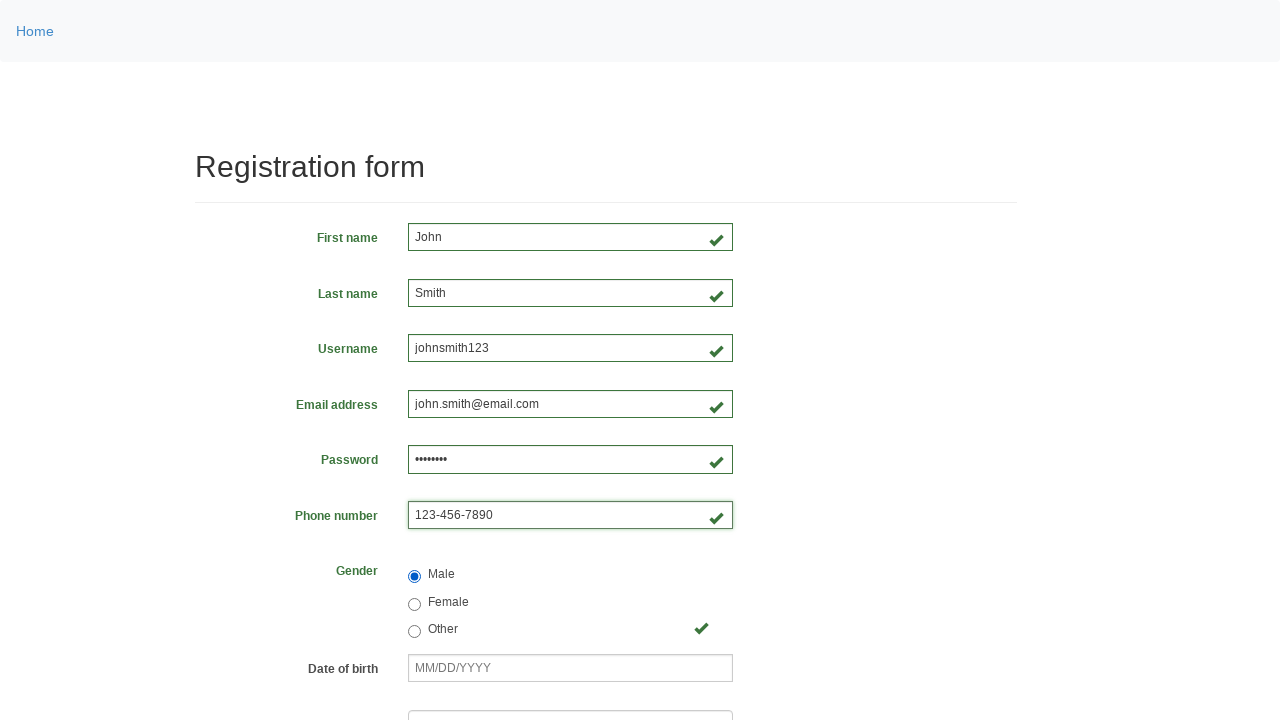

Filled birthday field with '01/28/1990' on input[name='birthday']
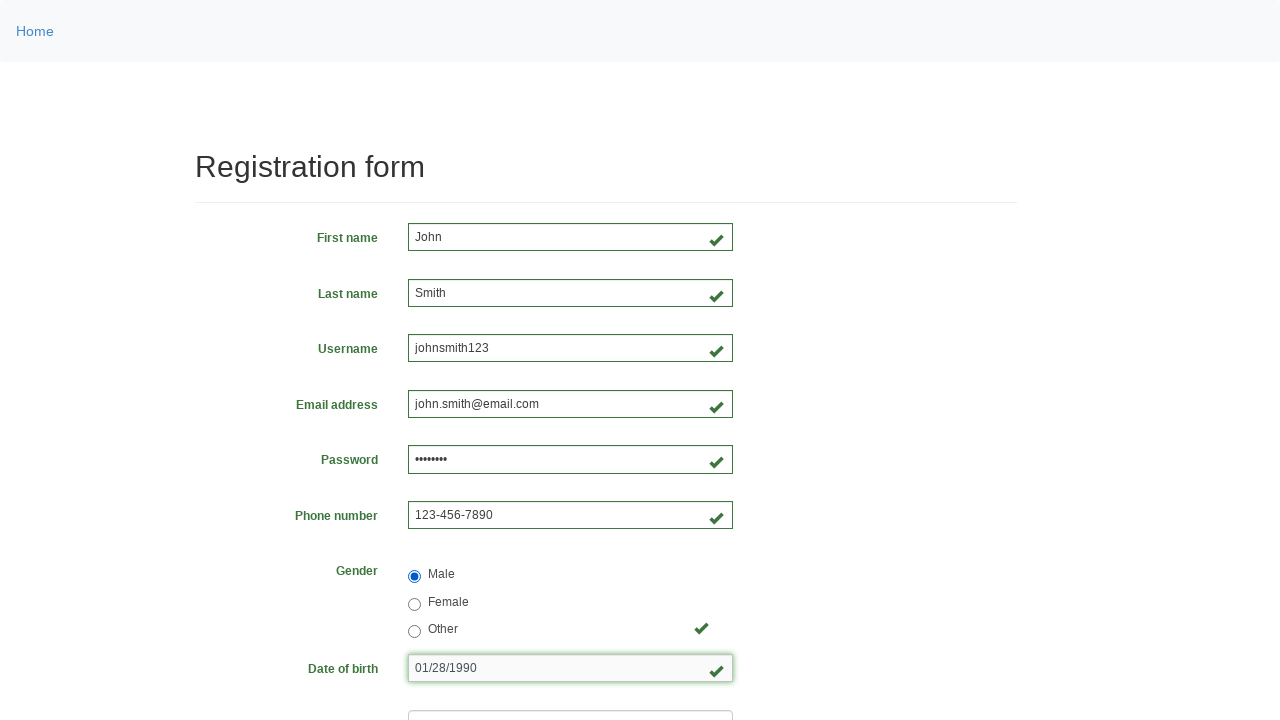

Selected 'DE' from department dropdown on select[name='department']
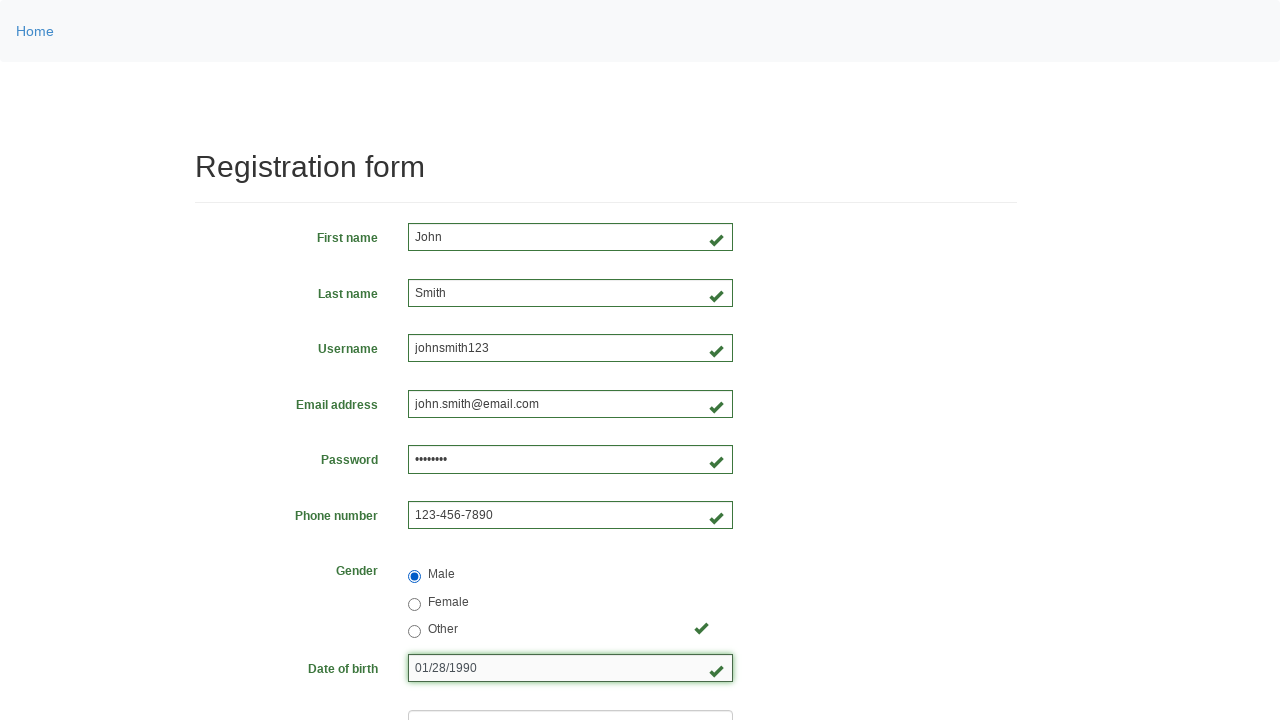

Selected 'QA' from job title dropdown on select[name='job_title']
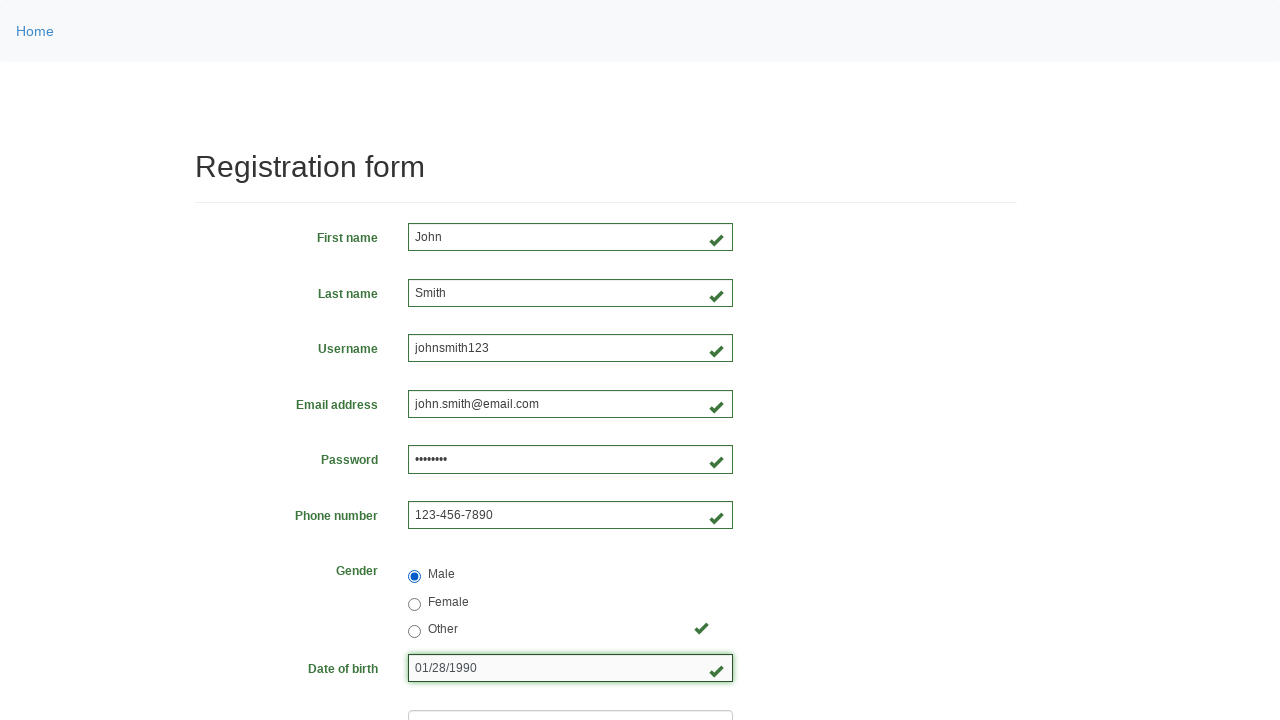

Checked Java checkbox at (465, 468) on #inlineCheckbox2
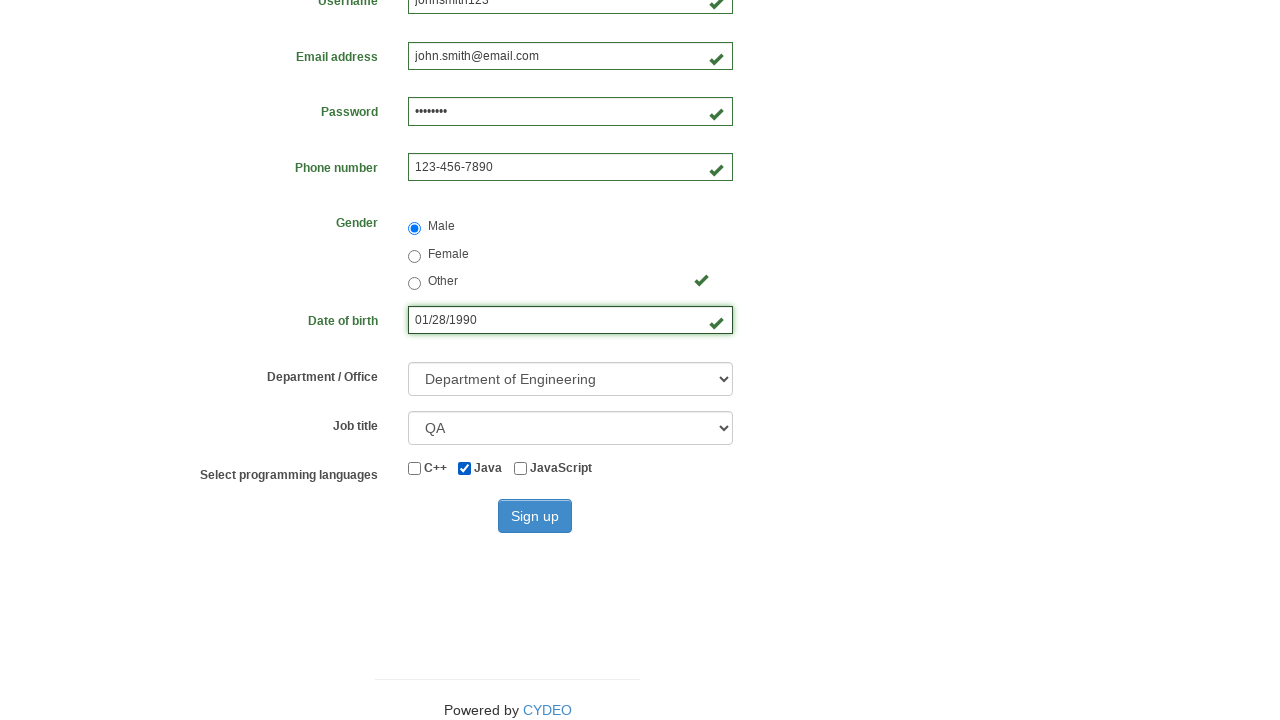

Clicked submit button to submit registration form at (535, 516) on #wooden_spoon
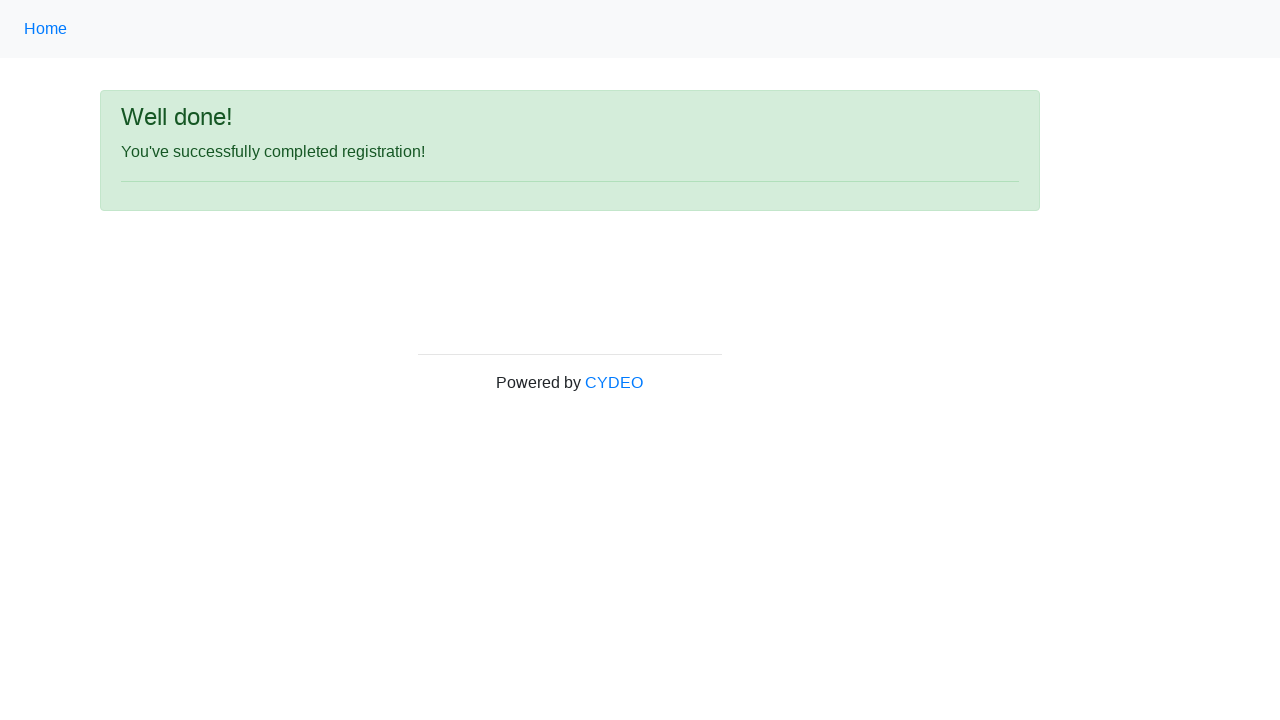

Registration success message appeared
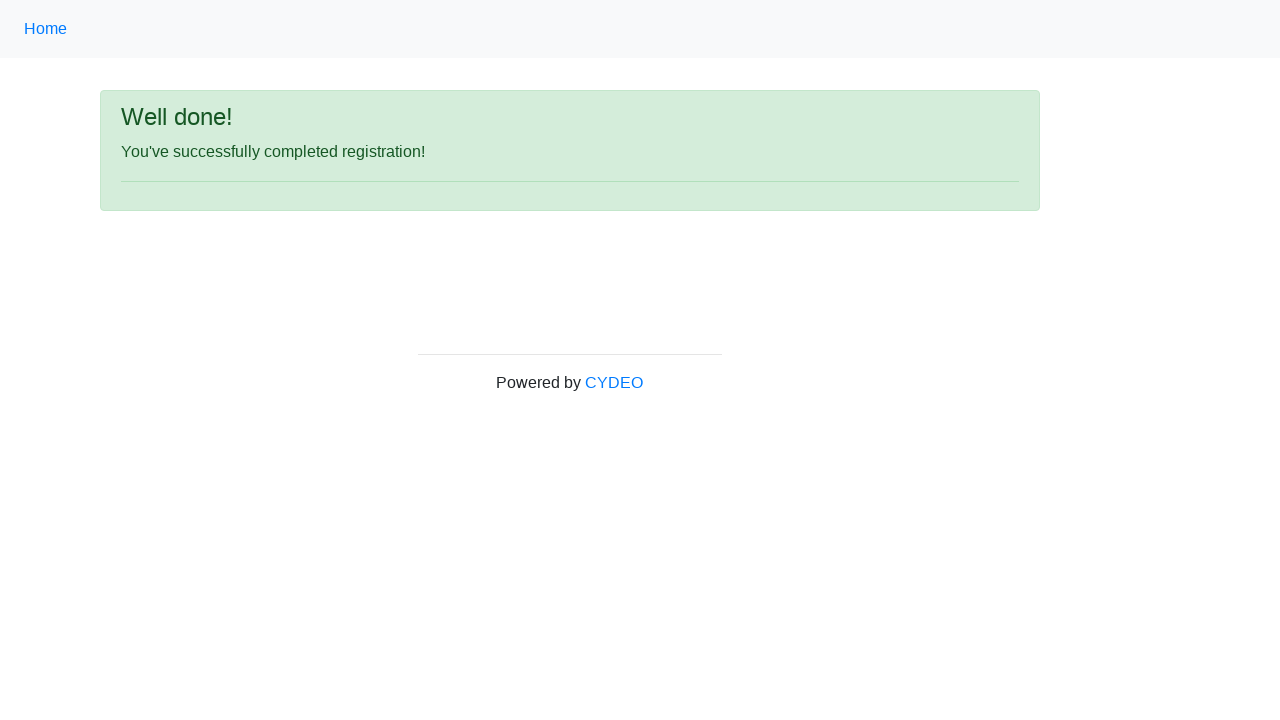

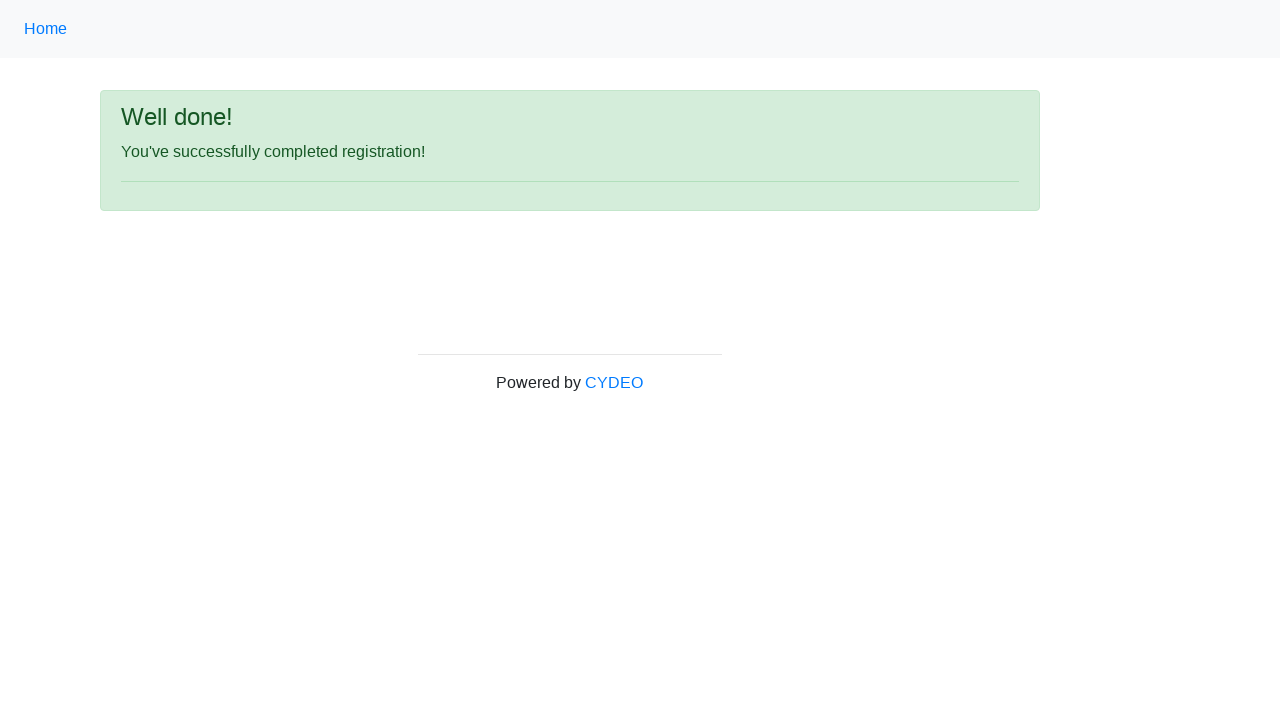